Tests button functionality by clicking on multiple buttons and verifying the success message appears

Starting URL: https://savkk.github.io/selenium-practice/

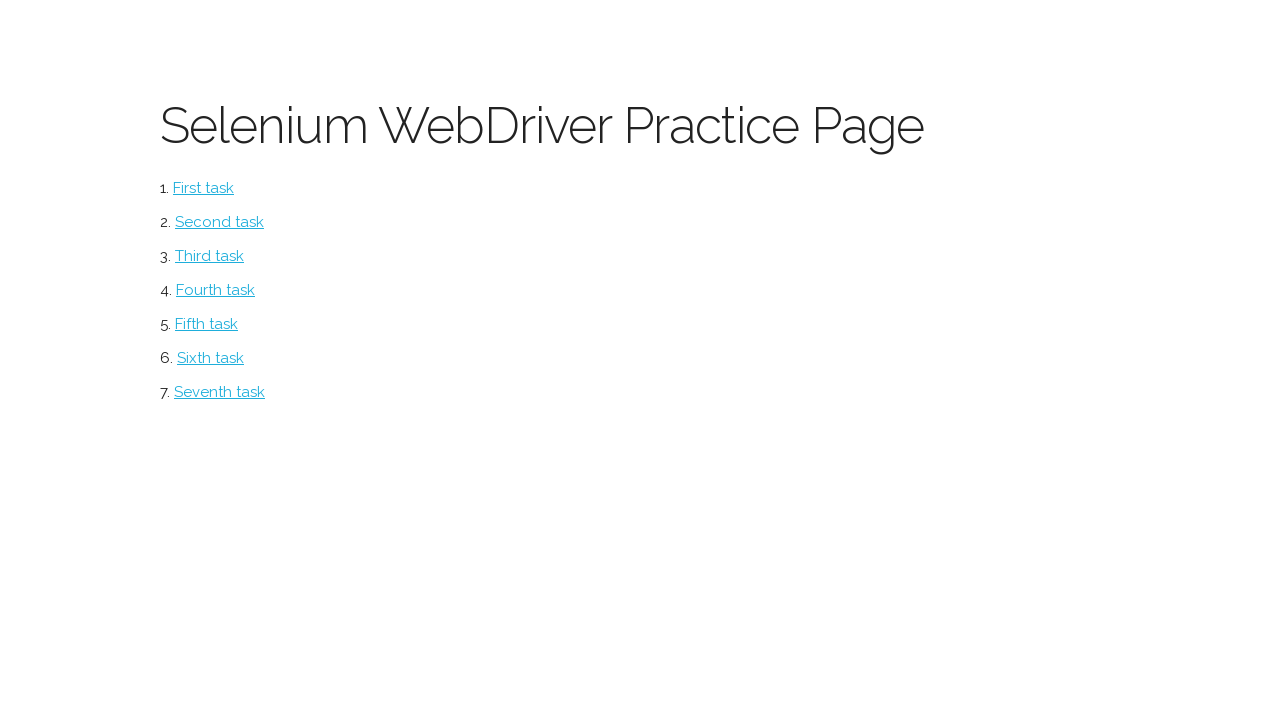

Clicked on Button page link at (204, 188) on #button
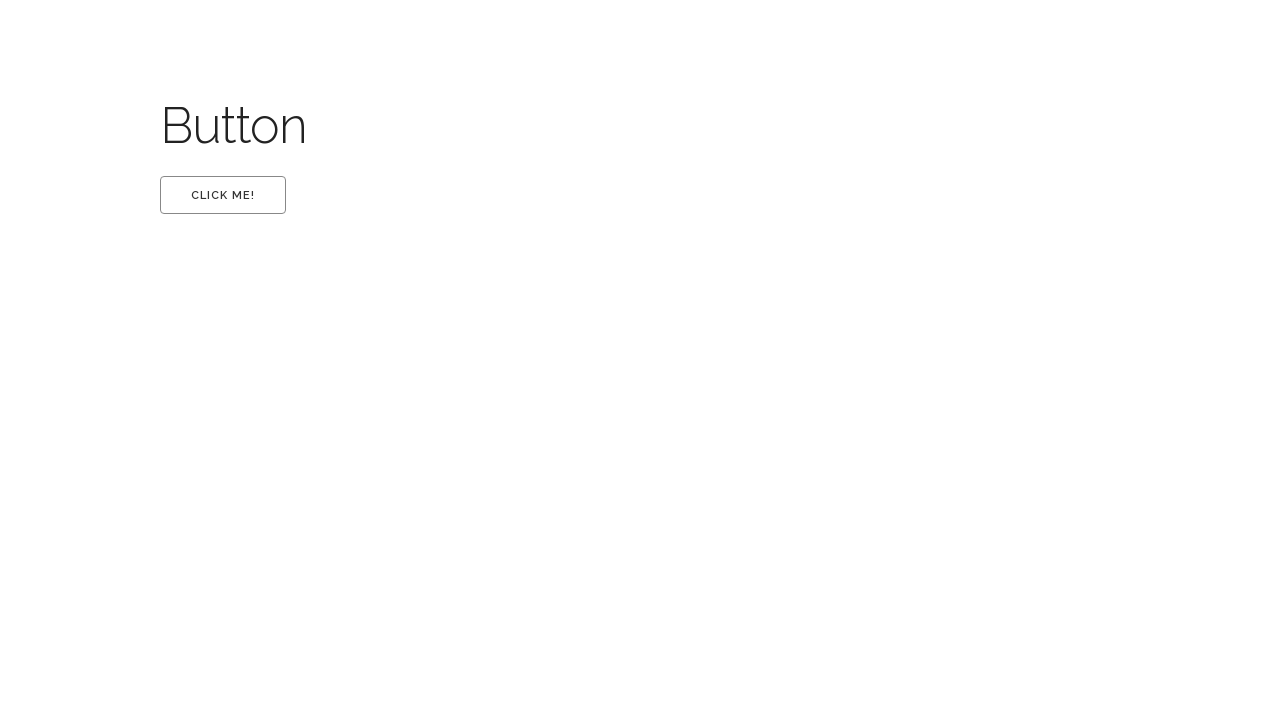

Clicked the first button at (223, 195) on #first
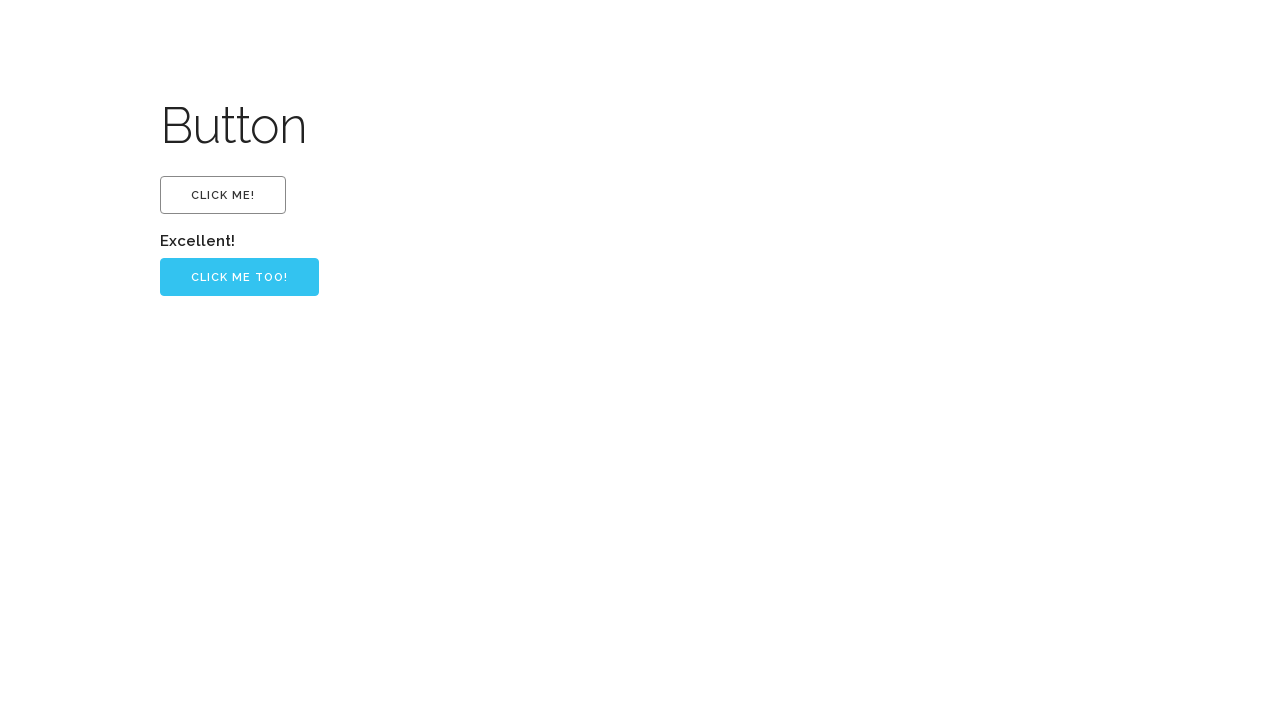

Clicked the second button at (240, 277) on input[value='Click me too!']
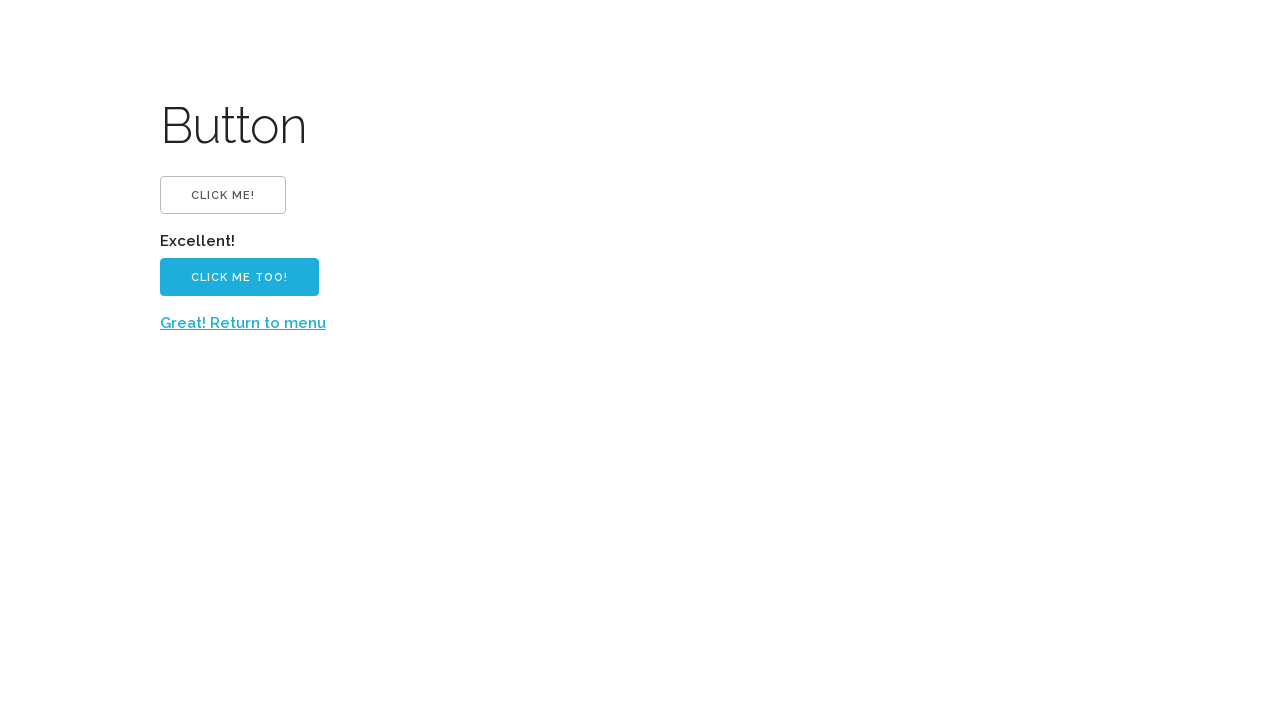

Success message appeared
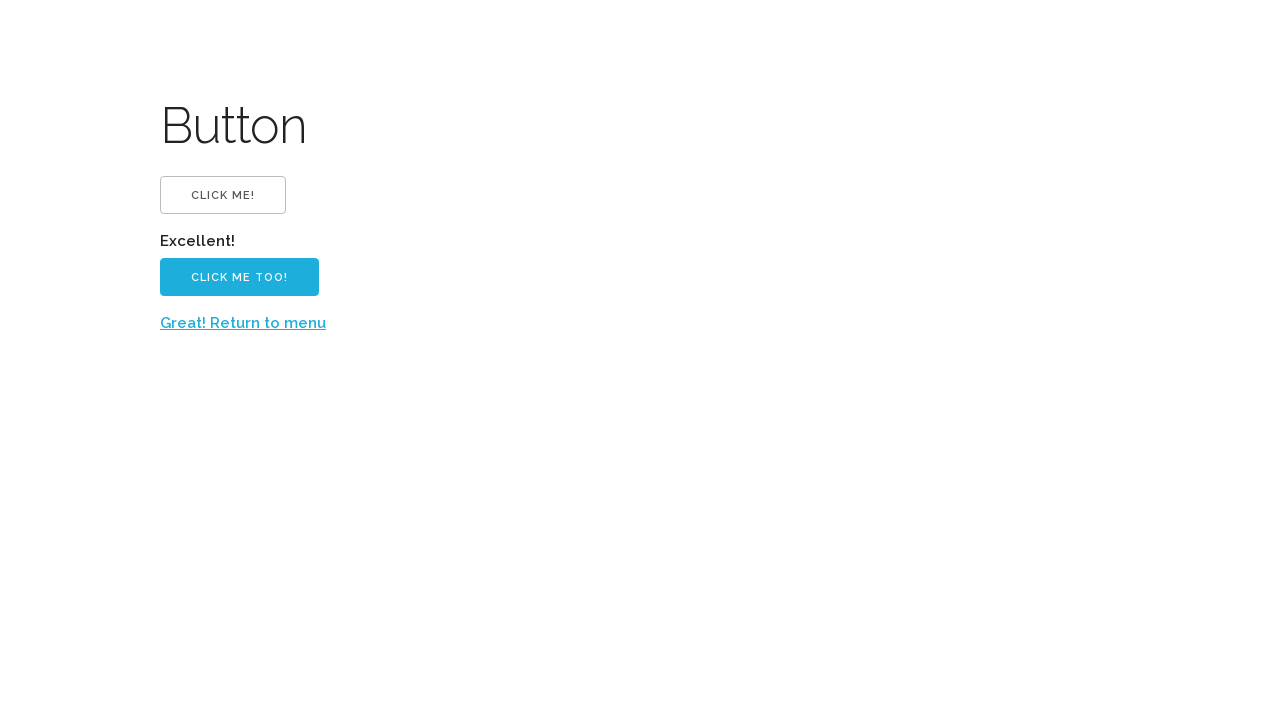

Clicked return to menu link at (243, 323) on a:has-text('Great! Return to menu')
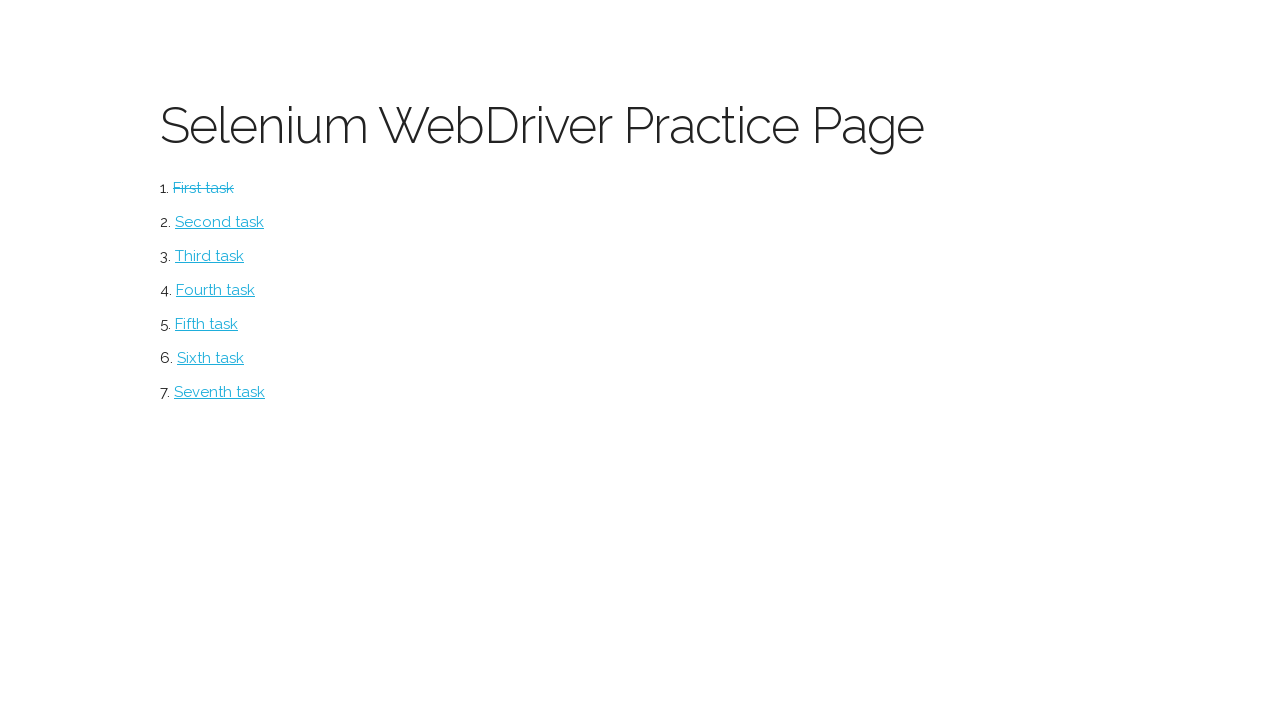

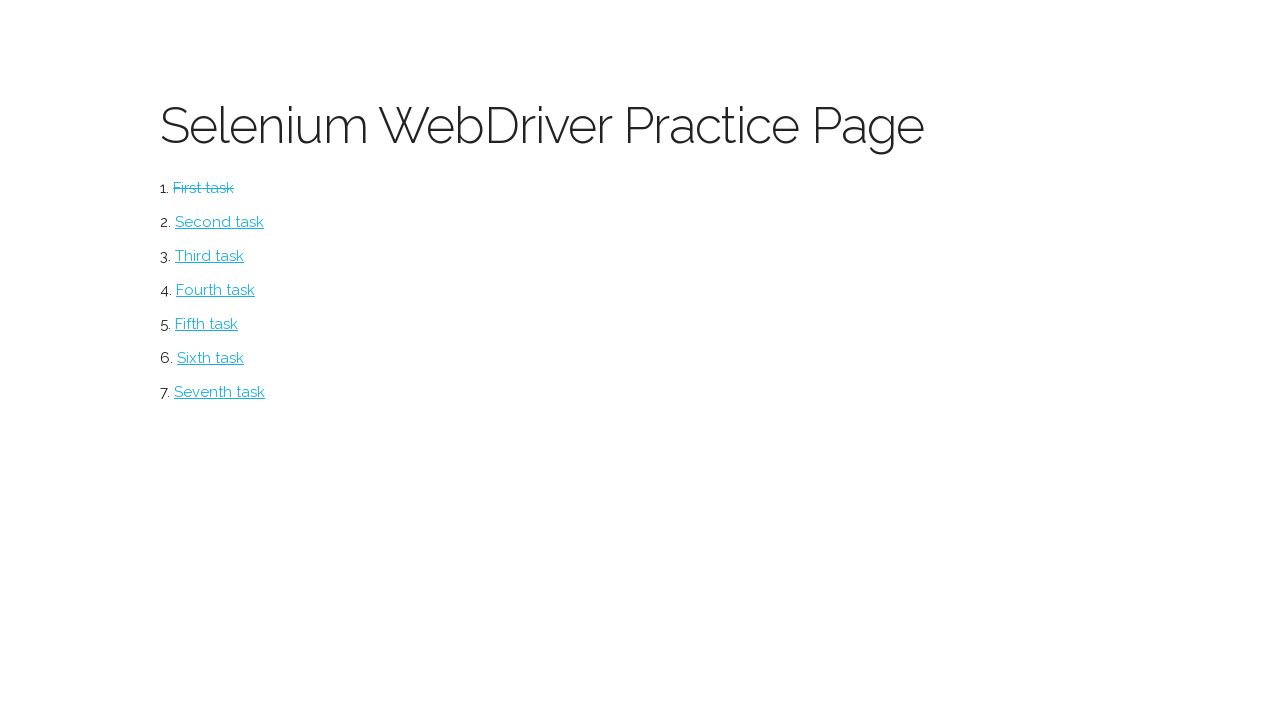